Tests alert handling functionality by clicking a button that triggers an alert and accepting it

Starting URL: https://demoqa.com/alerts

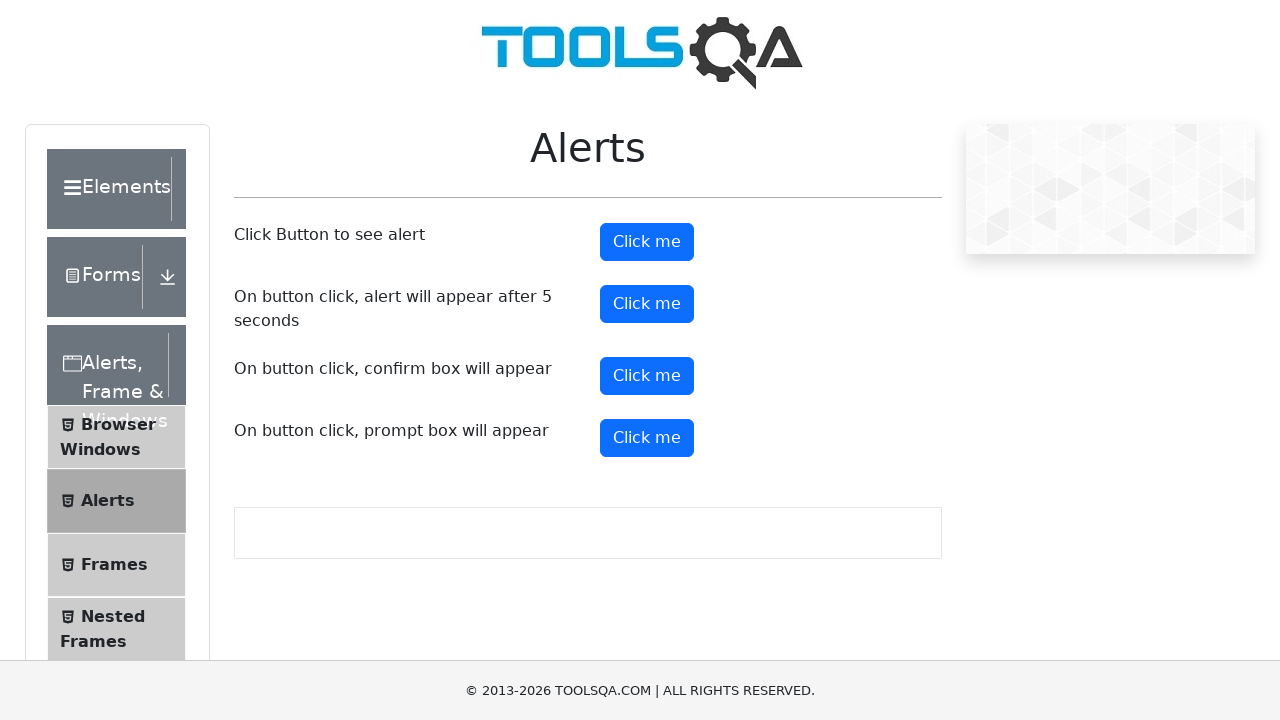

Clicked alert button to trigger alert dialog at (647, 242) on #alertButton
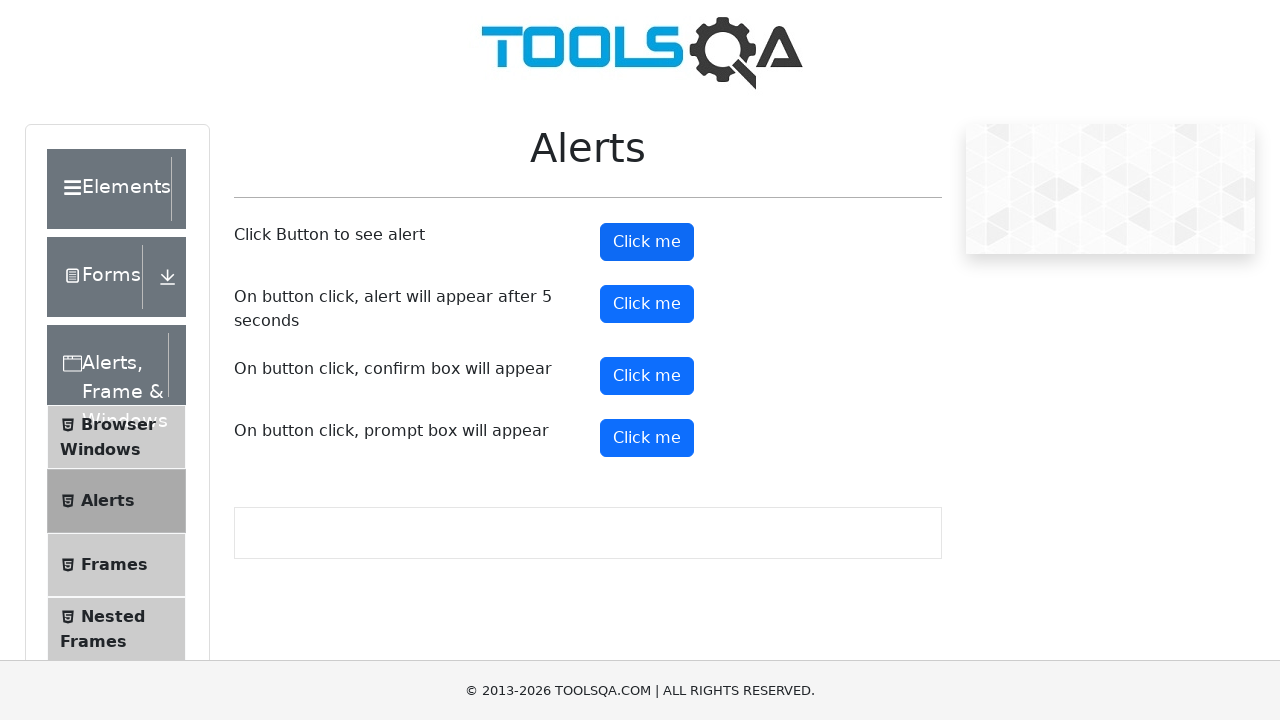

Set up dialog handler to accept alert
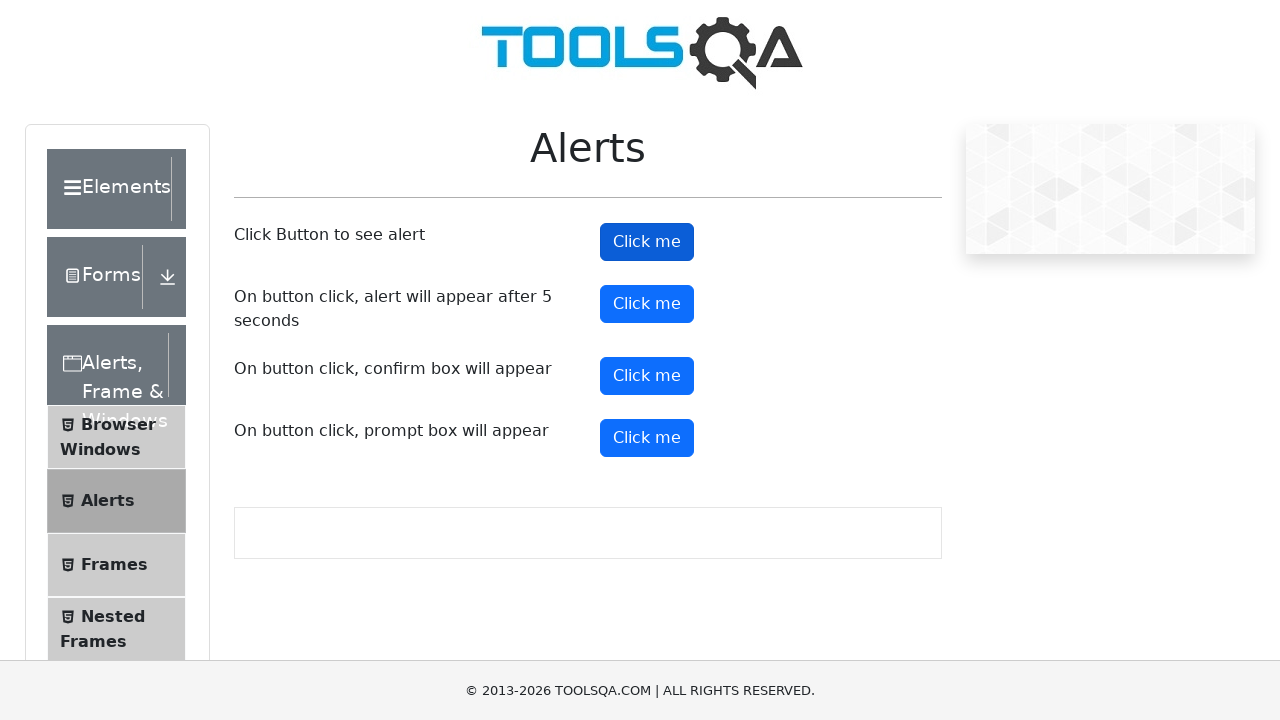

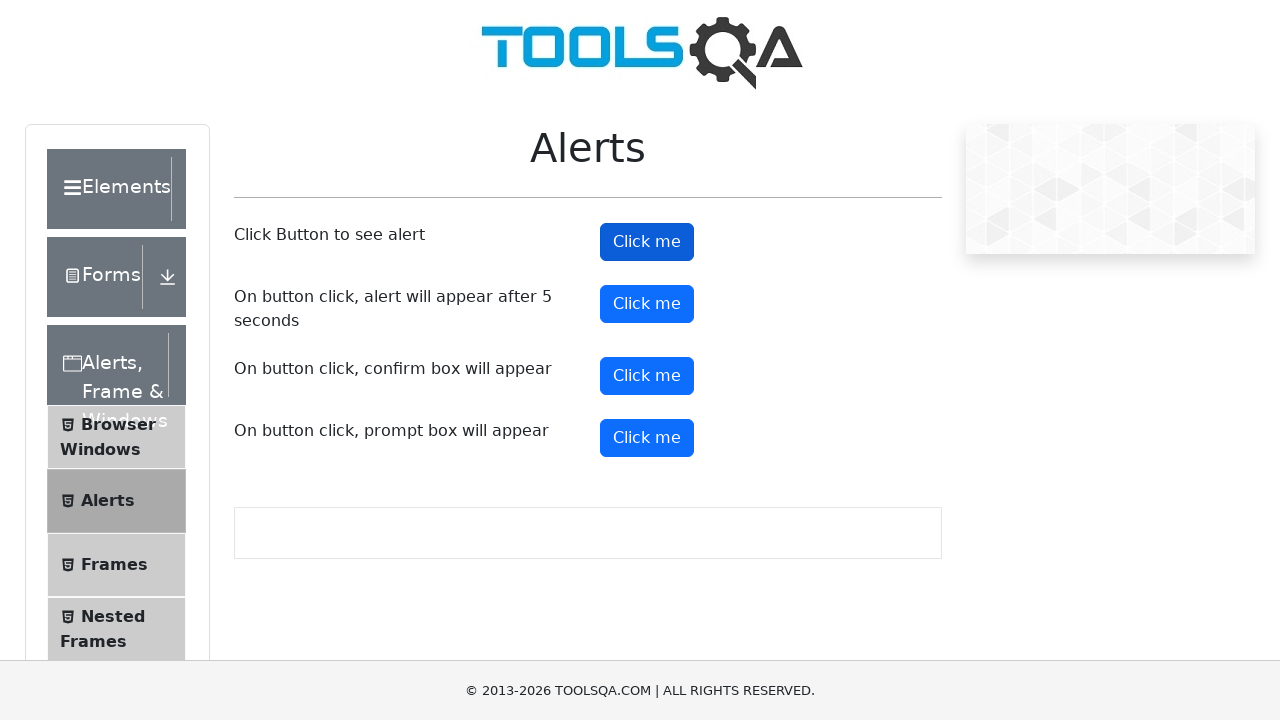